Opens the Guru99 banking demo site and maximizes the browser window. This is a basic browser launch and navigation test.

Starting URL: https://demo.guru99.com/V4/

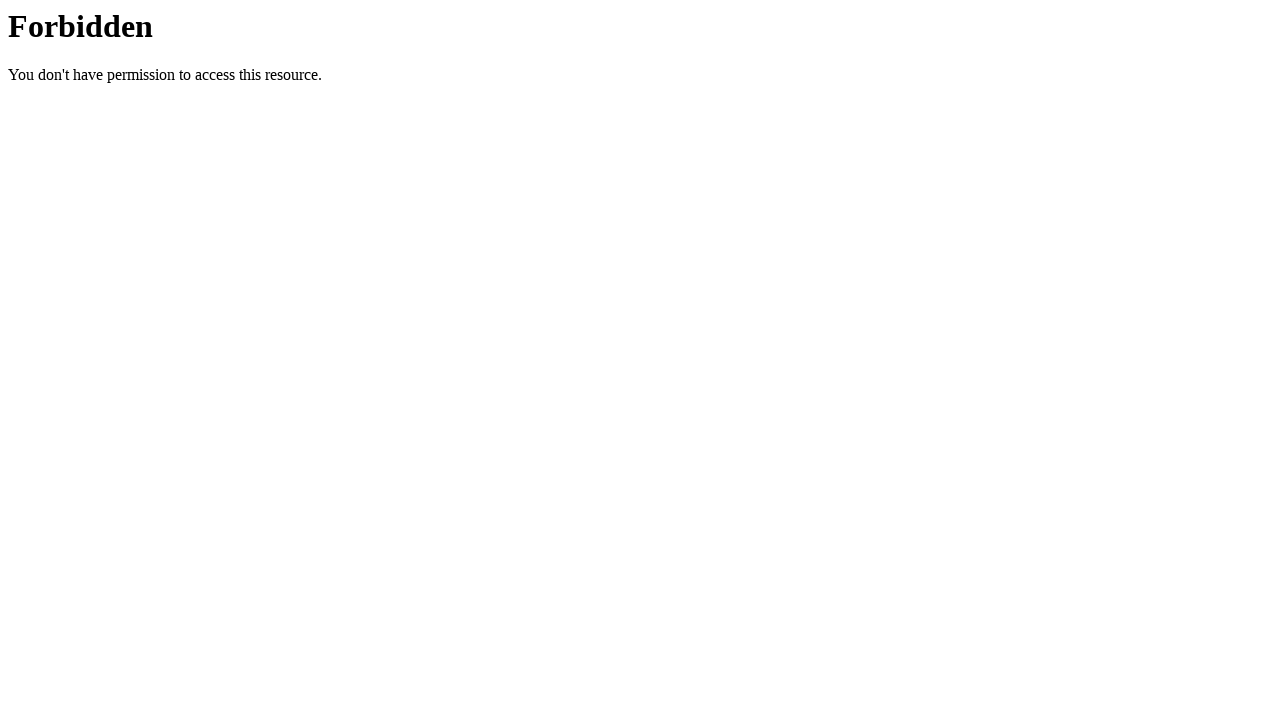

Set viewport to 1920x1080 to simulate maximized window
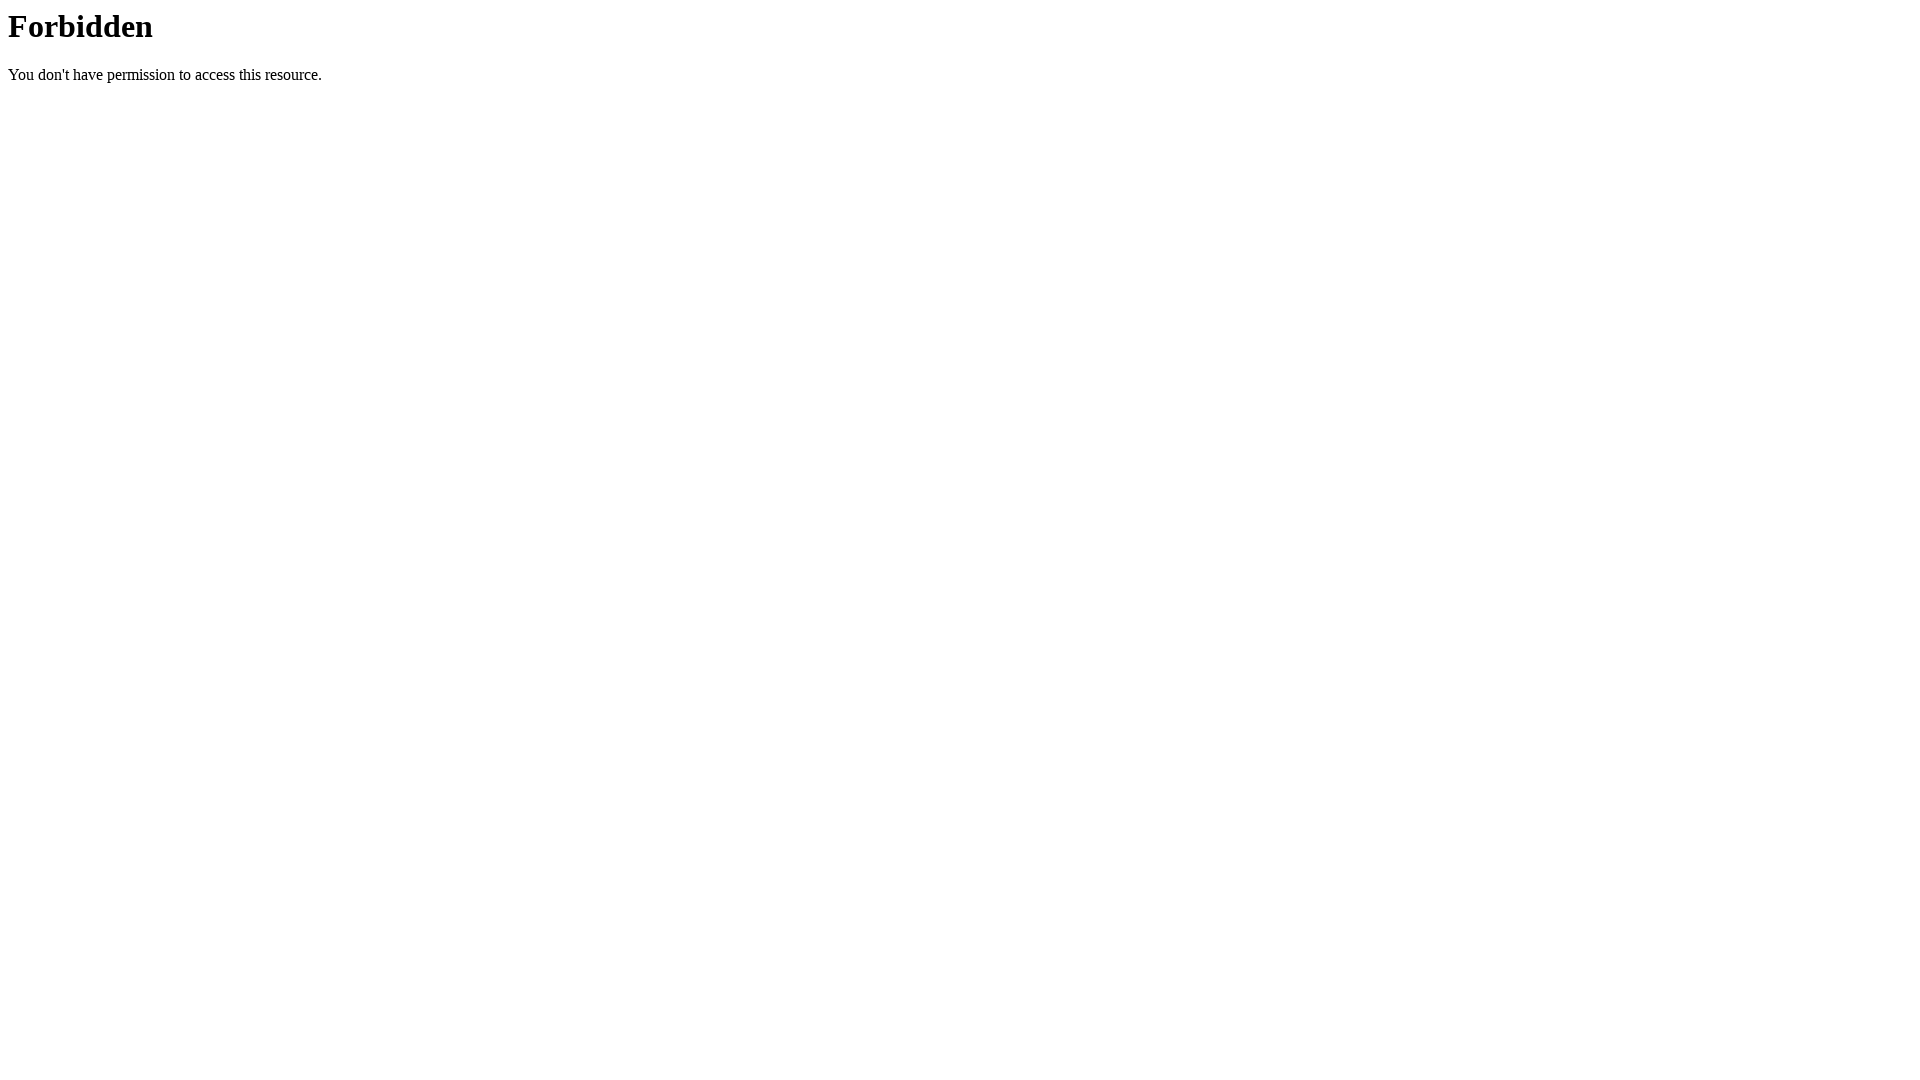

Guru99 banking demo site loaded (DOM content ready)
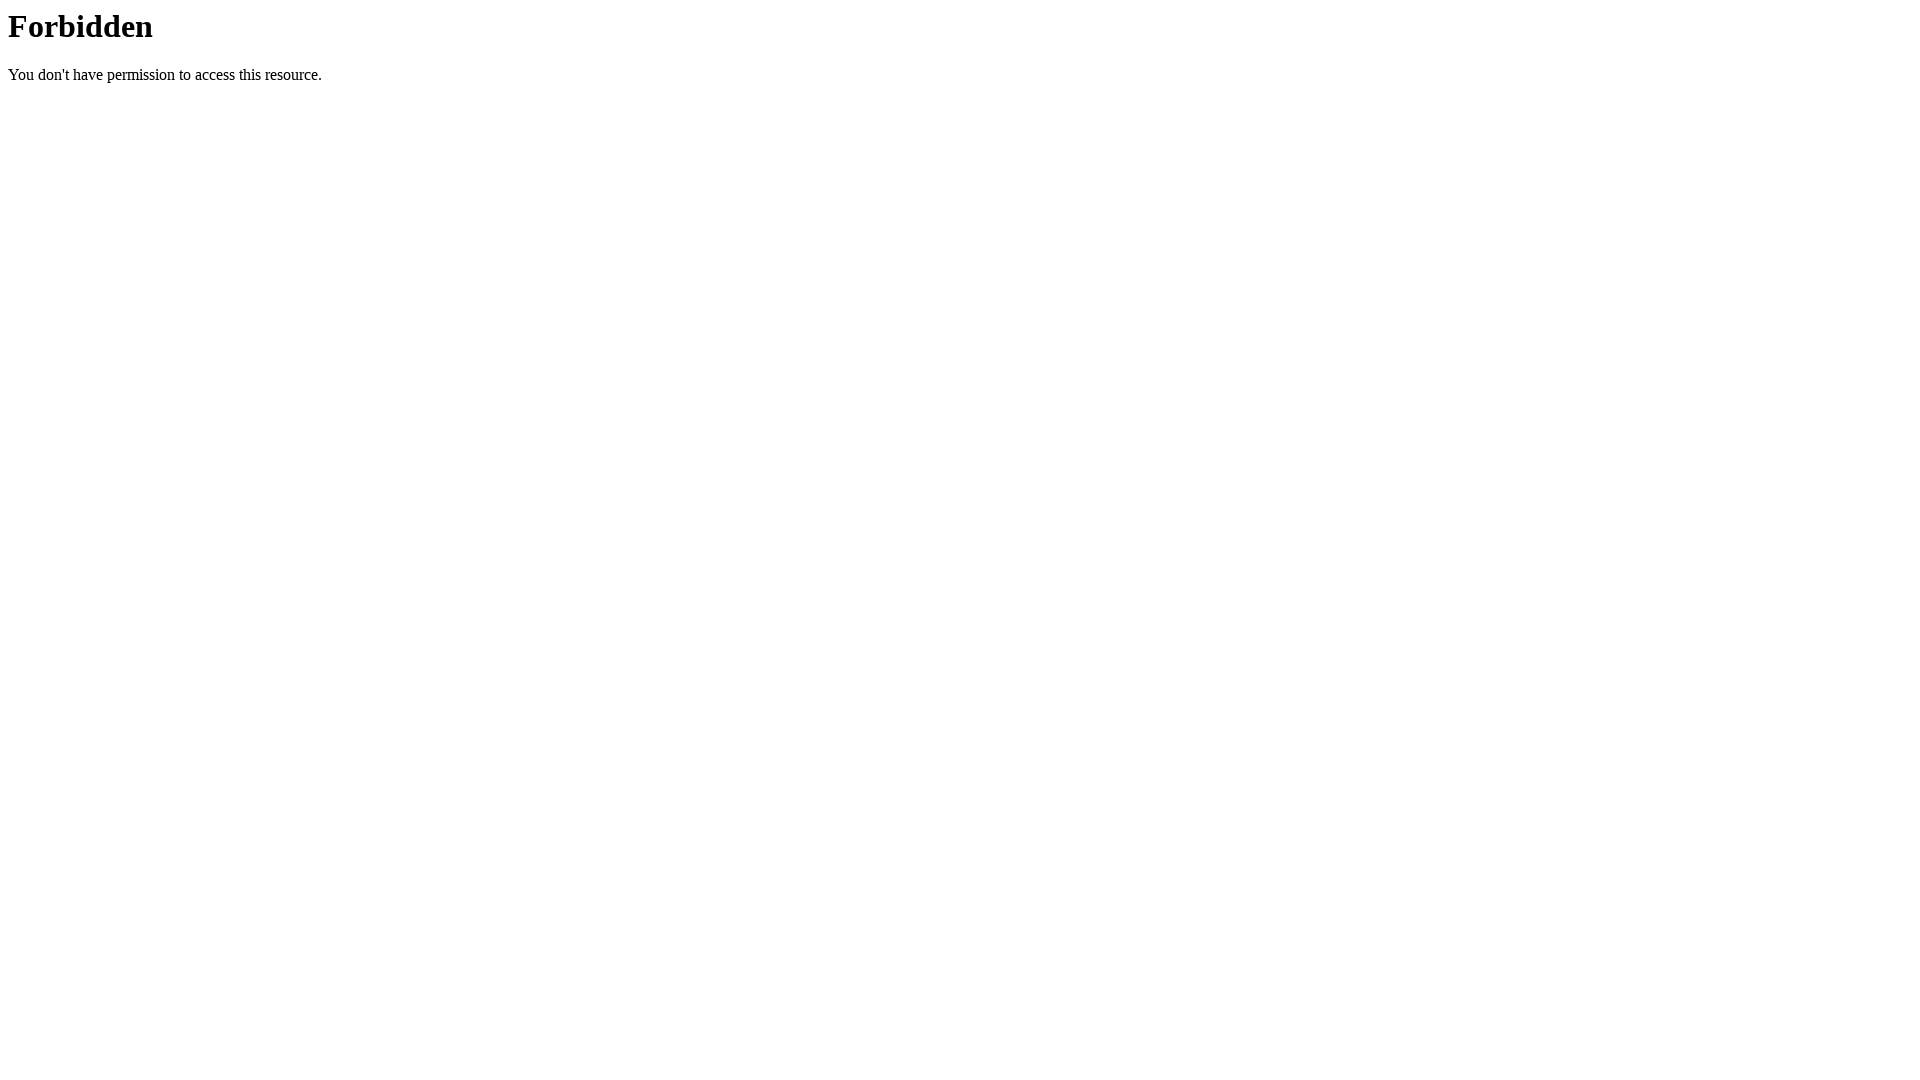

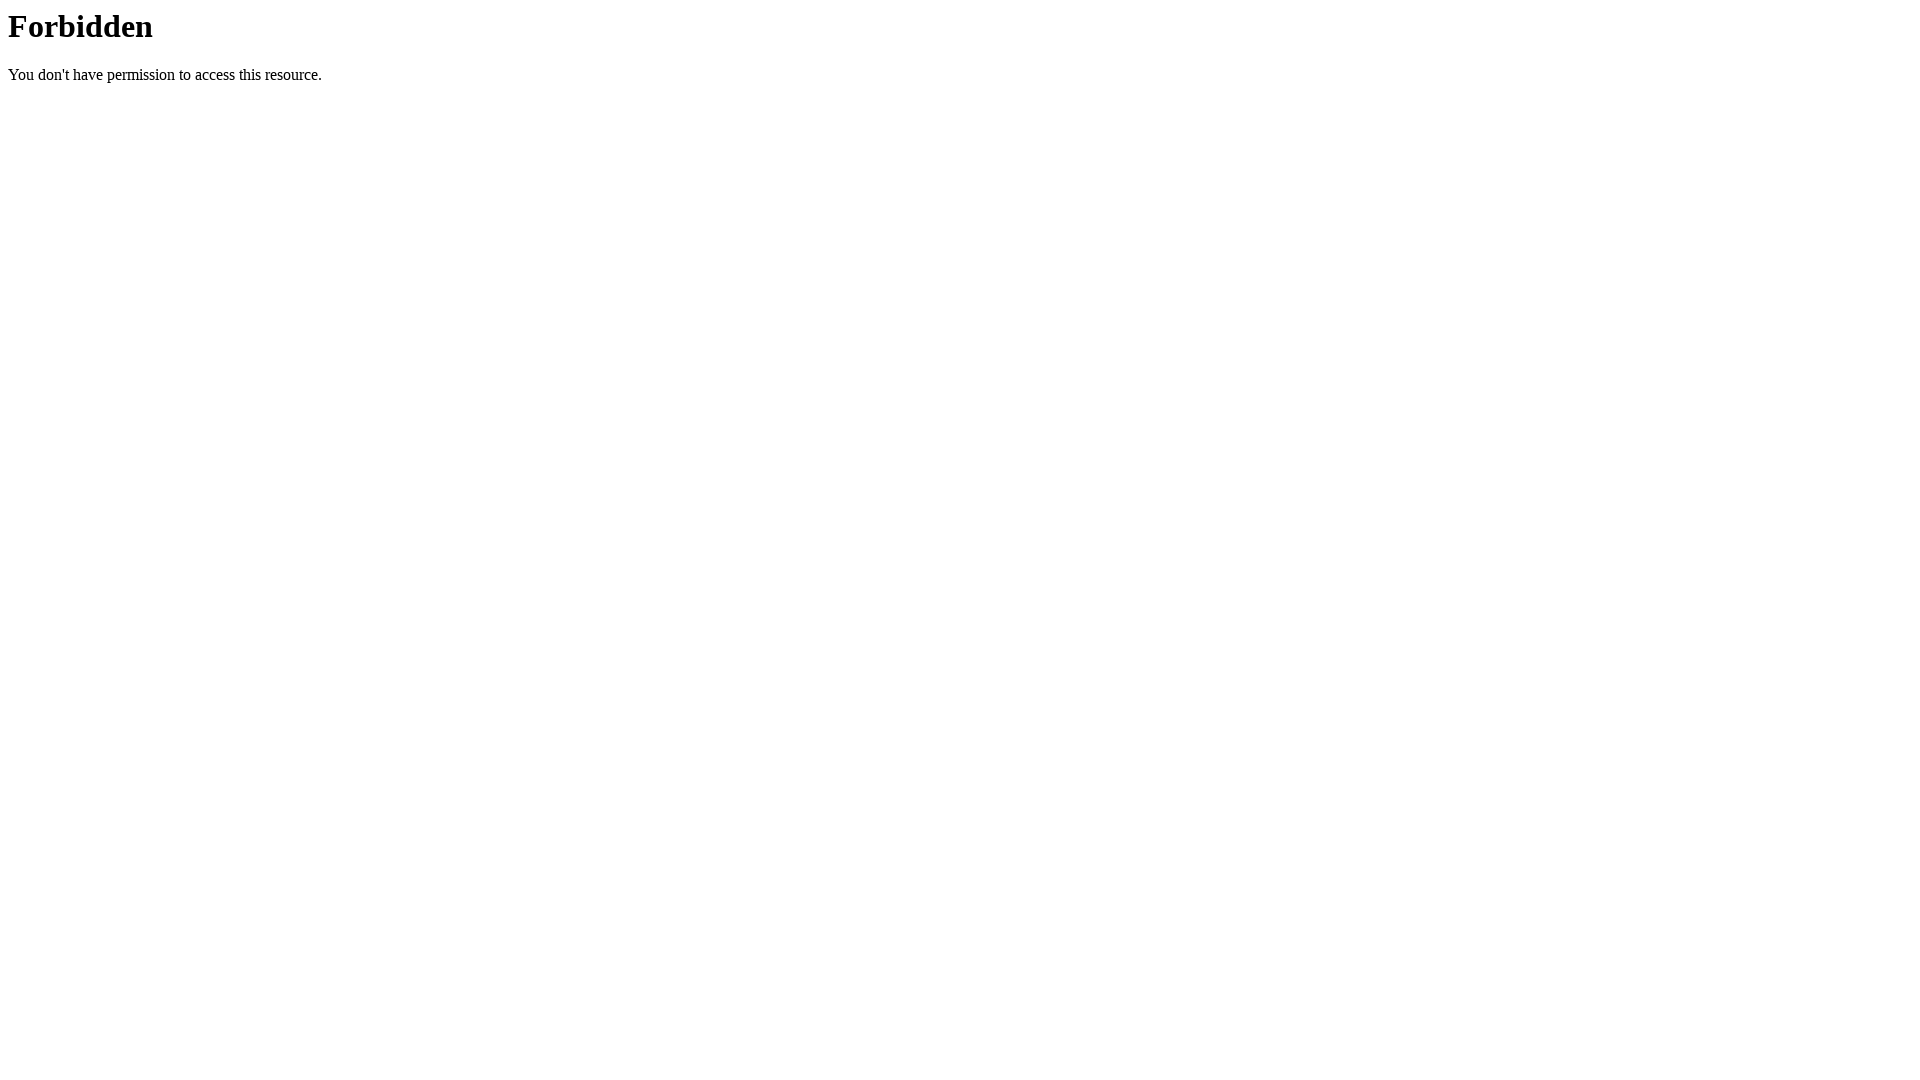